Tests dynamic loading functionality by clicking a start button and waiting for a hidden element (h4 heading) to become visible after loading completes

Starting URL: https://automationfc.github.io/dynamic-loading/

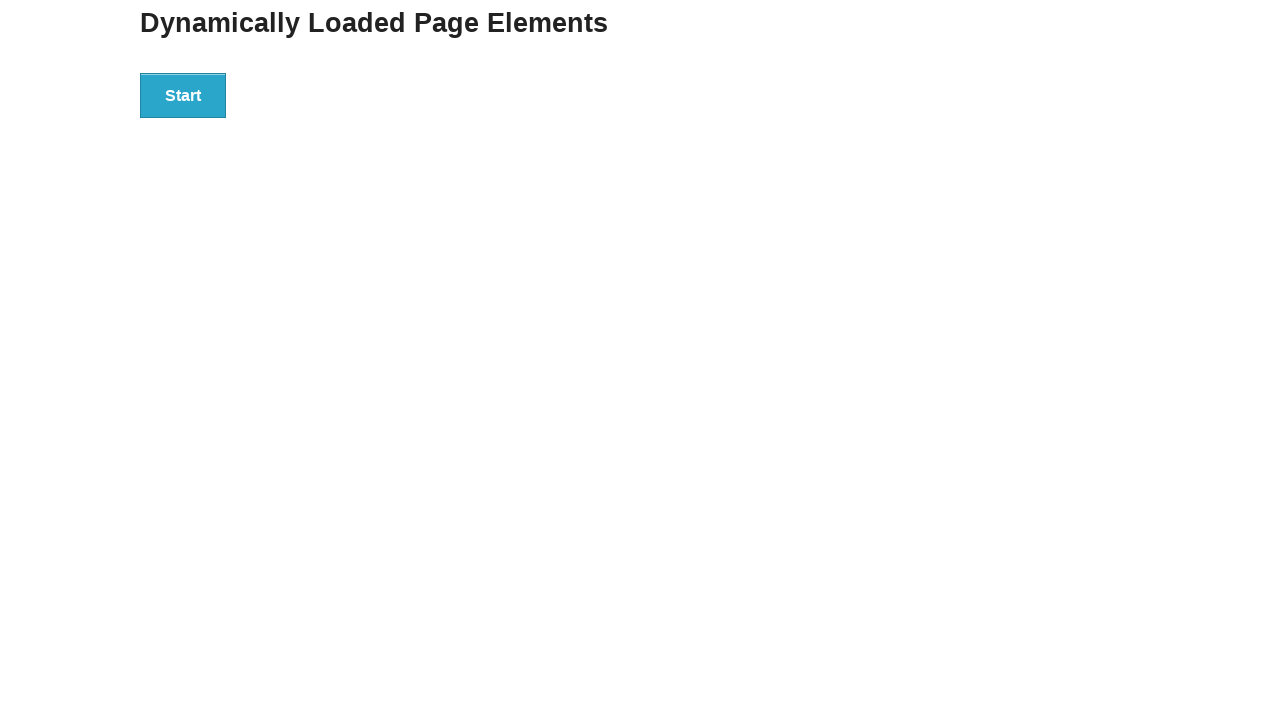

Clicked start button to trigger dynamic loading at (183, 95) on xpath=//button
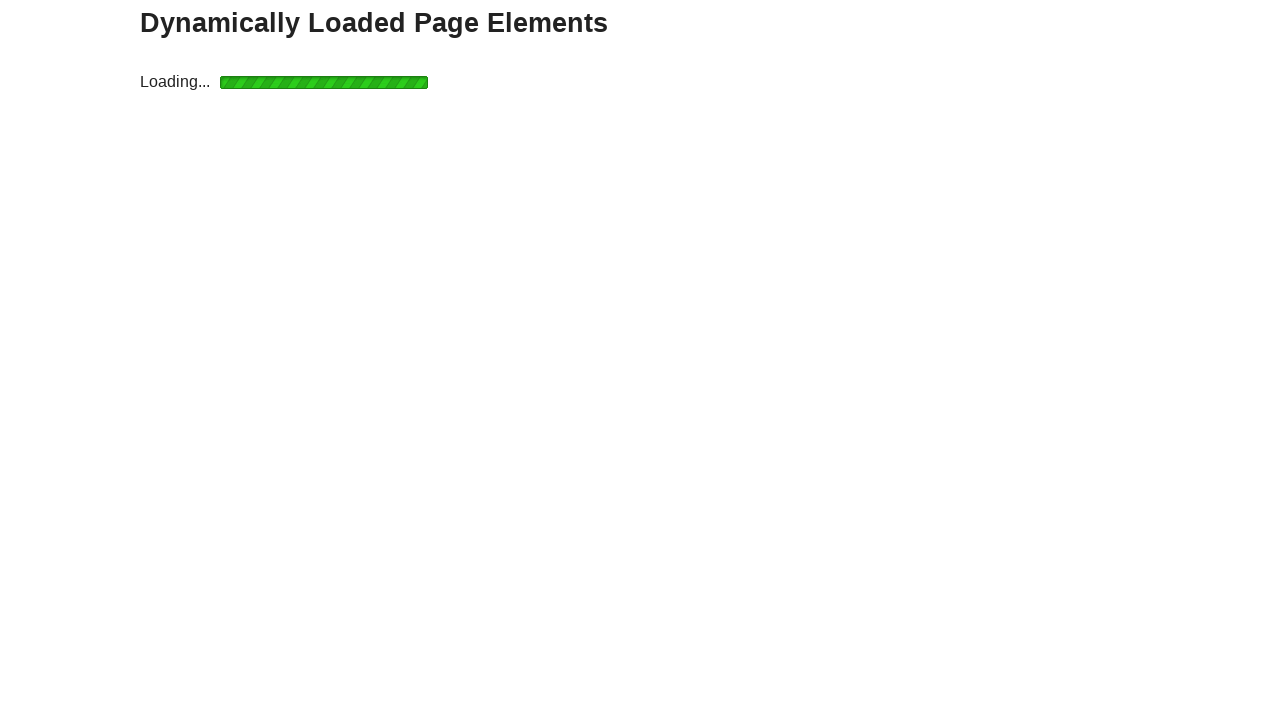

H4 heading became visible after loading completed
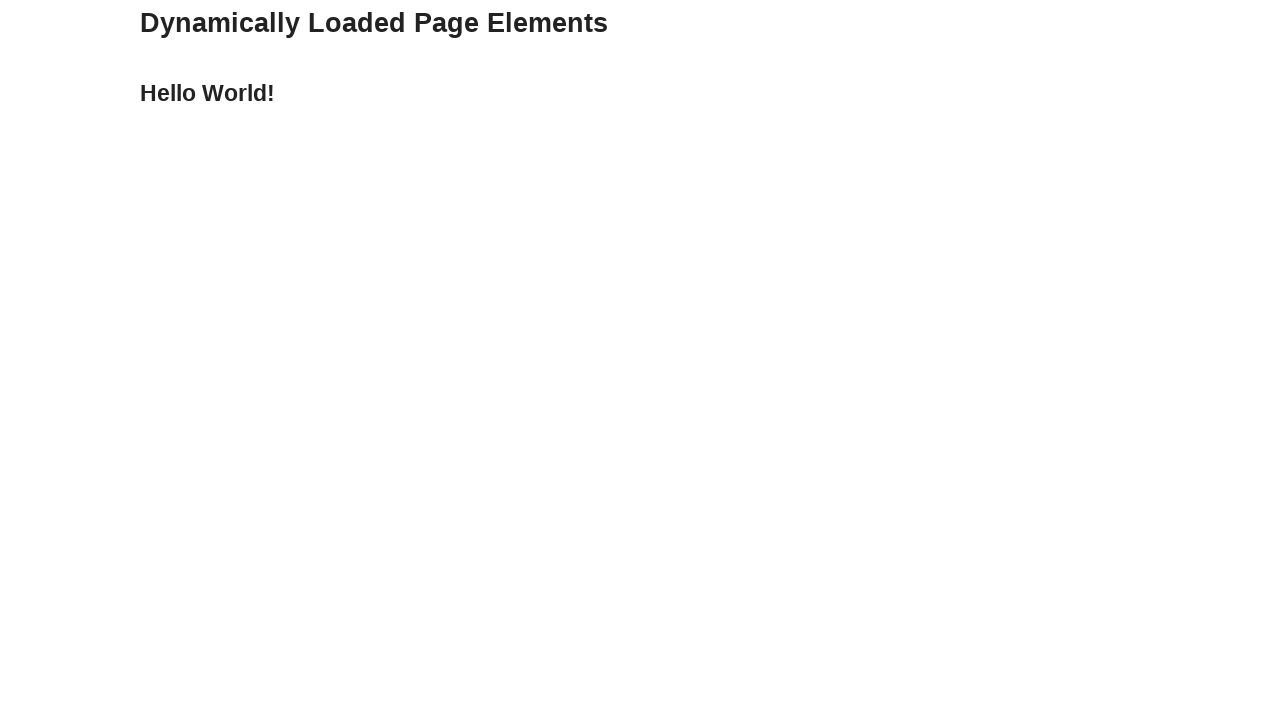

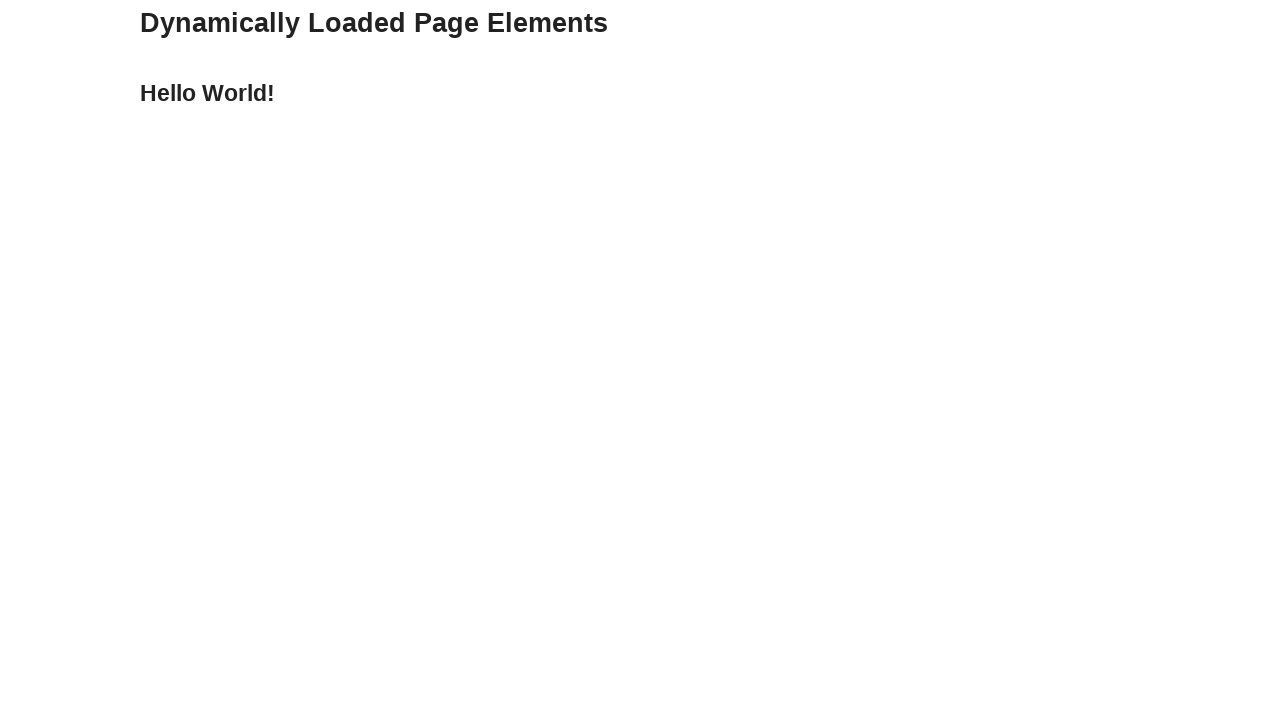